Tests JavaScript prompt alert functionality by navigating to the alerts page, triggering a JS prompt, entering text, and accepting the alert

Starting URL: https://the-internet.herokuapp.com/

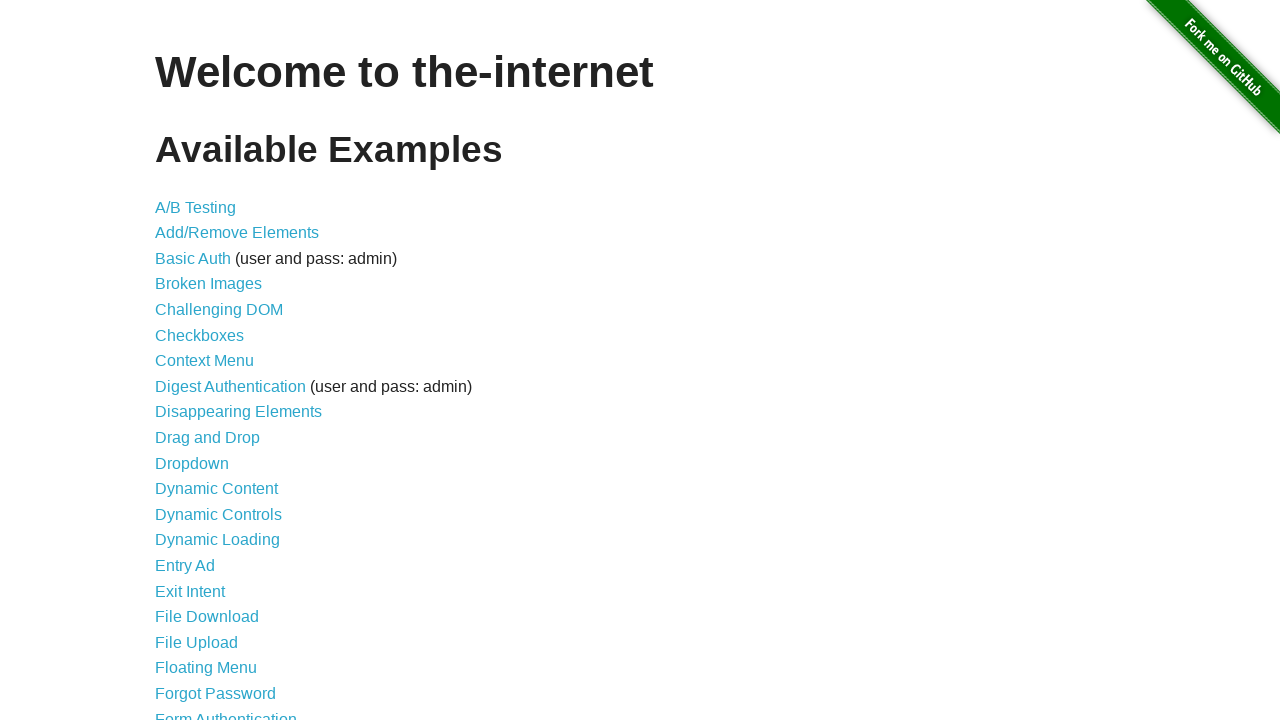

Clicked on JavaScript Alerts link at (214, 361) on a:has-text('JavaScript Alerts')
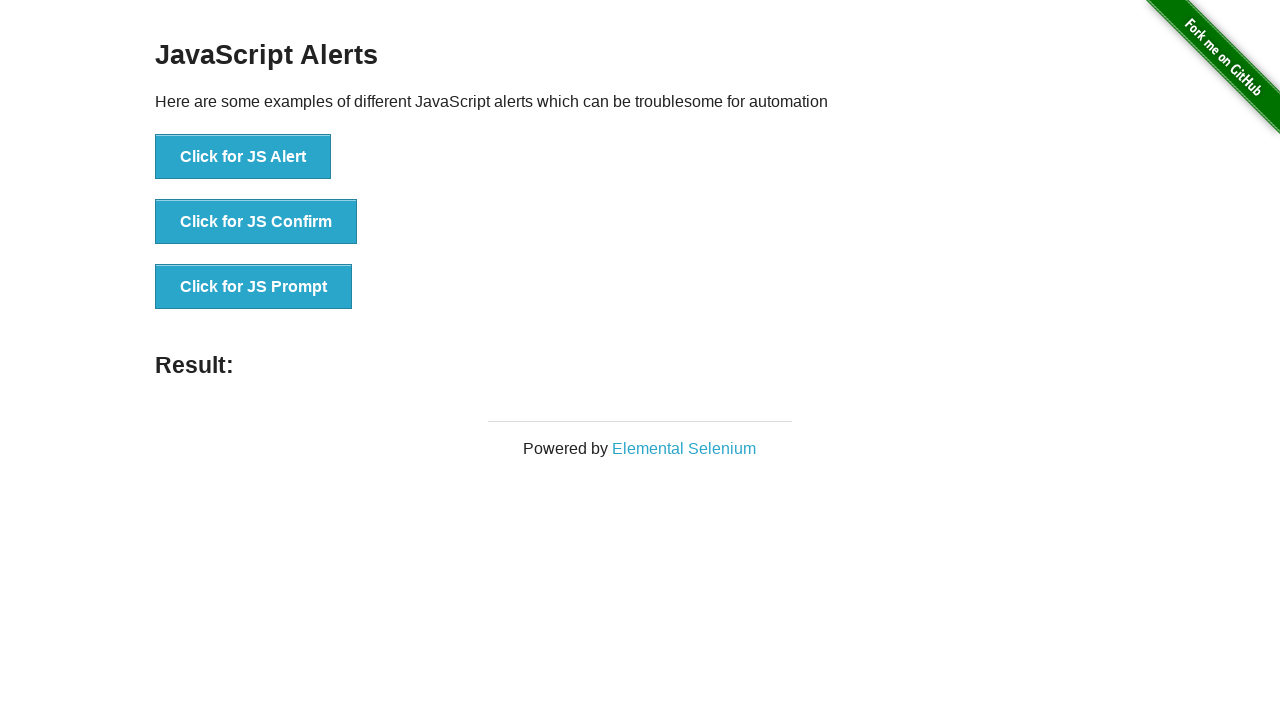

Clicked button to trigger JS Prompt at (254, 287) on button:has-text('Click for JS Prompt')
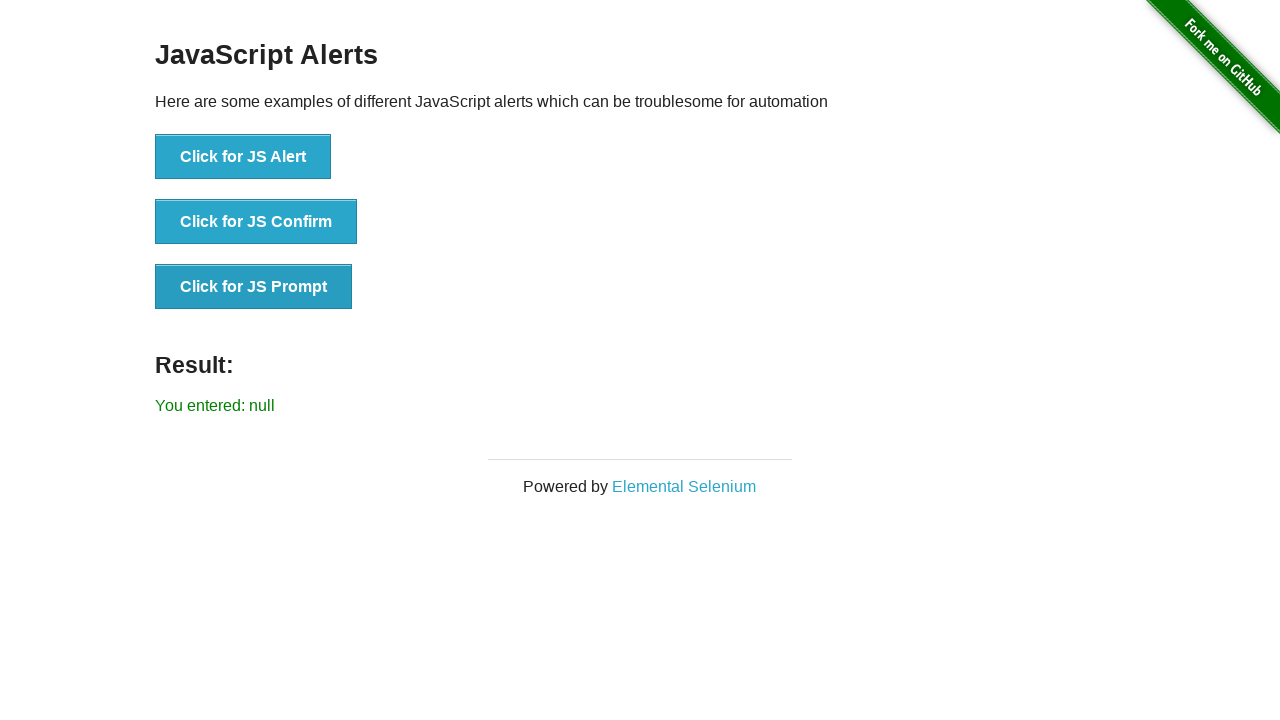

Set up dialog handler to accept prompt with text 'test'
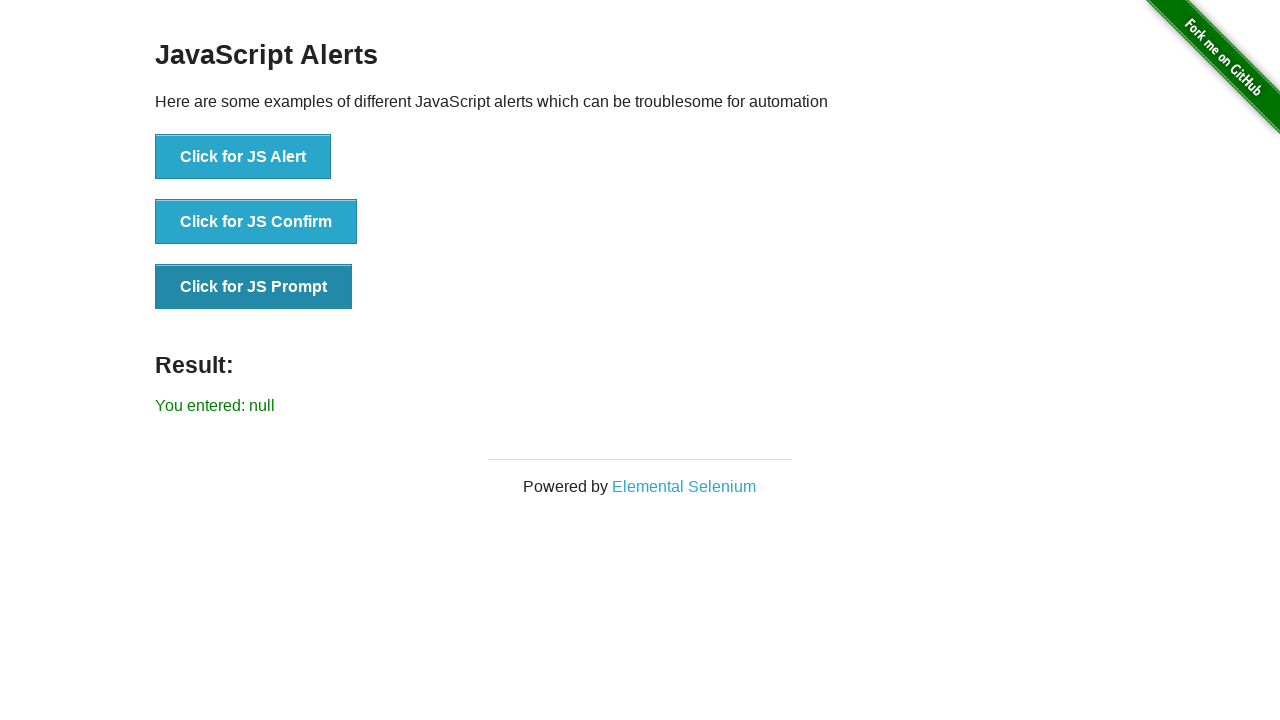

Clicked button to trigger JS Prompt and initiate dialog at (254, 287) on button:has-text('Click for JS Prompt')
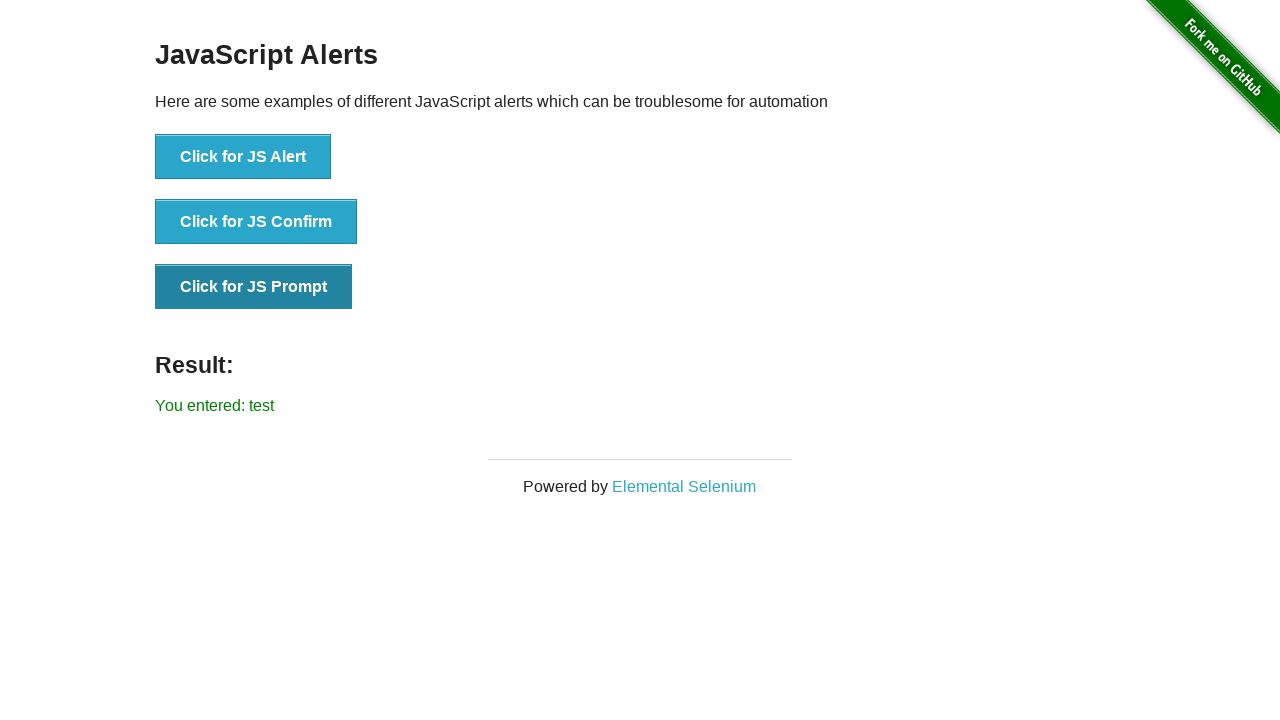

Prompt result element appeared on page
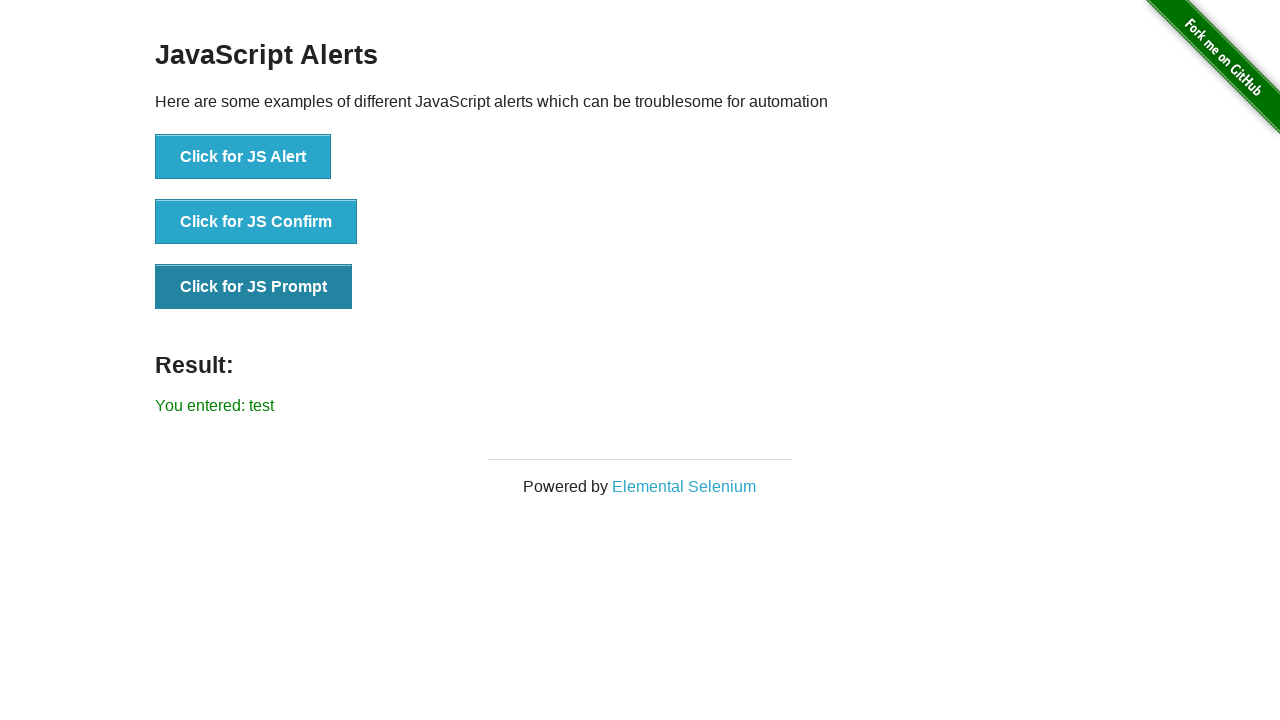

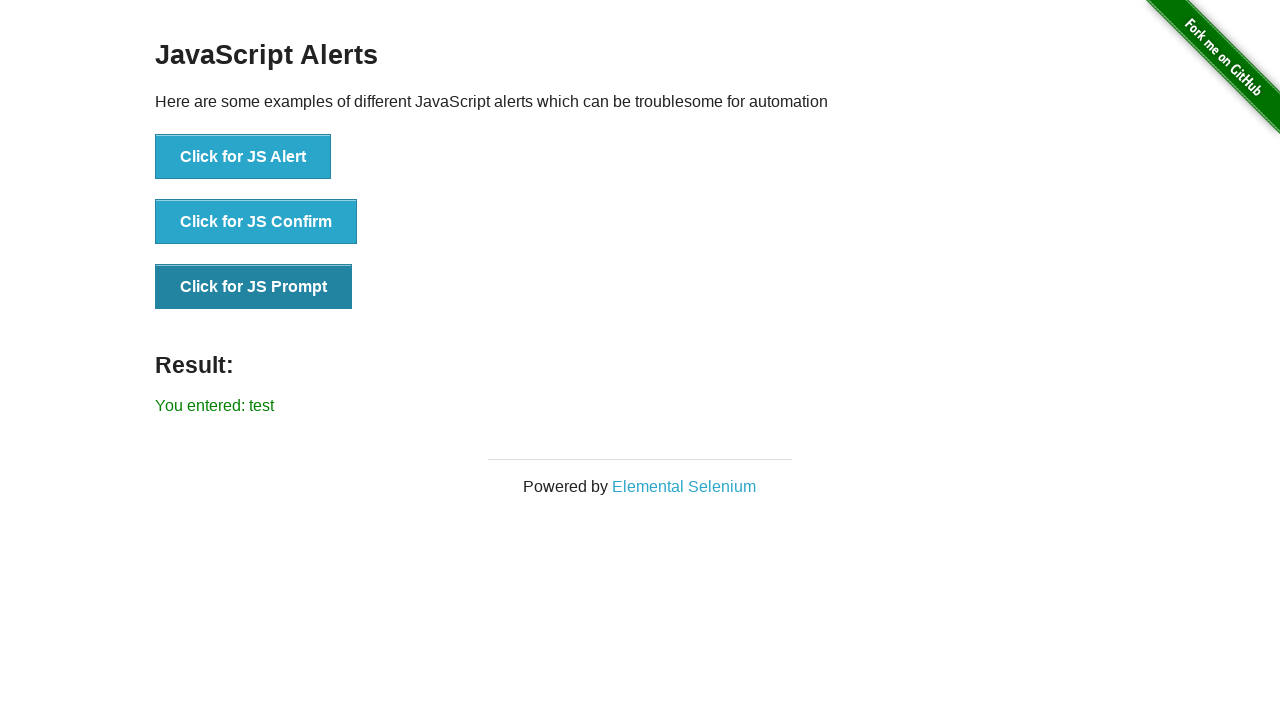